Tests that the browser back button works correctly with routing filters

Starting URL: https://demo.playwright.dev/todomvc

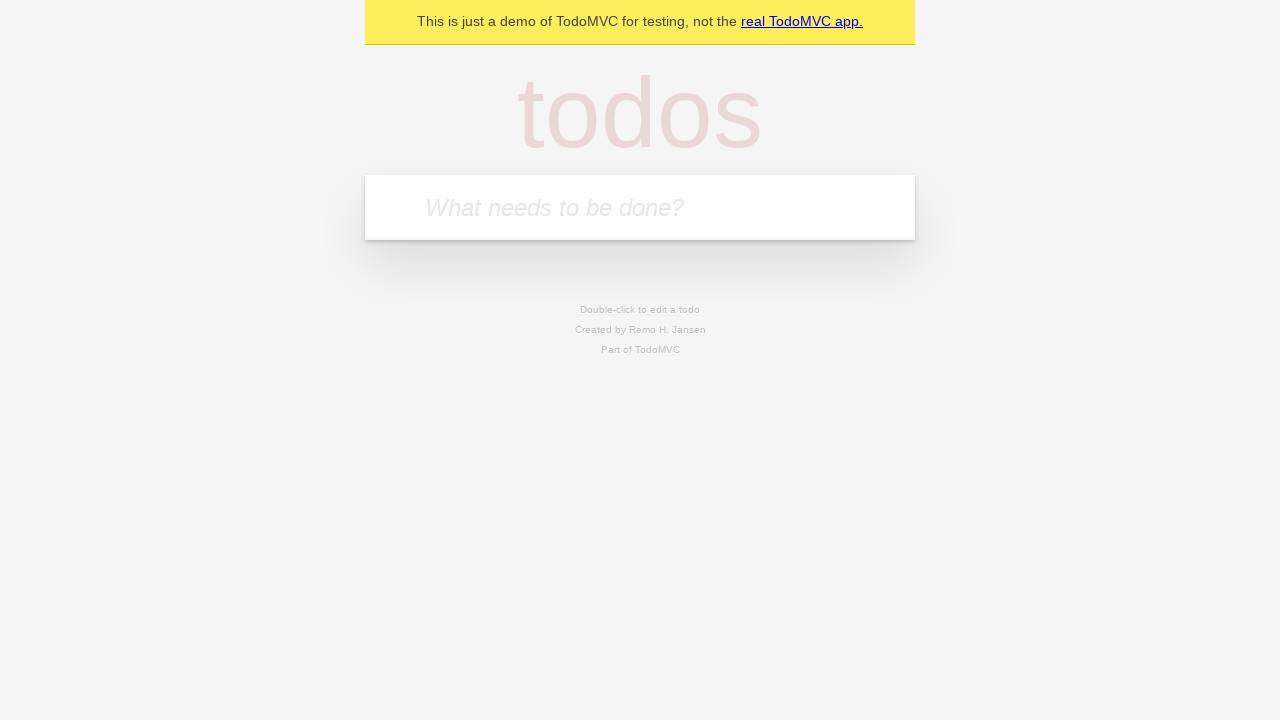

Filled todo input with 'buy some cheese' on internal:attr=[placeholder="What needs to be done?"i]
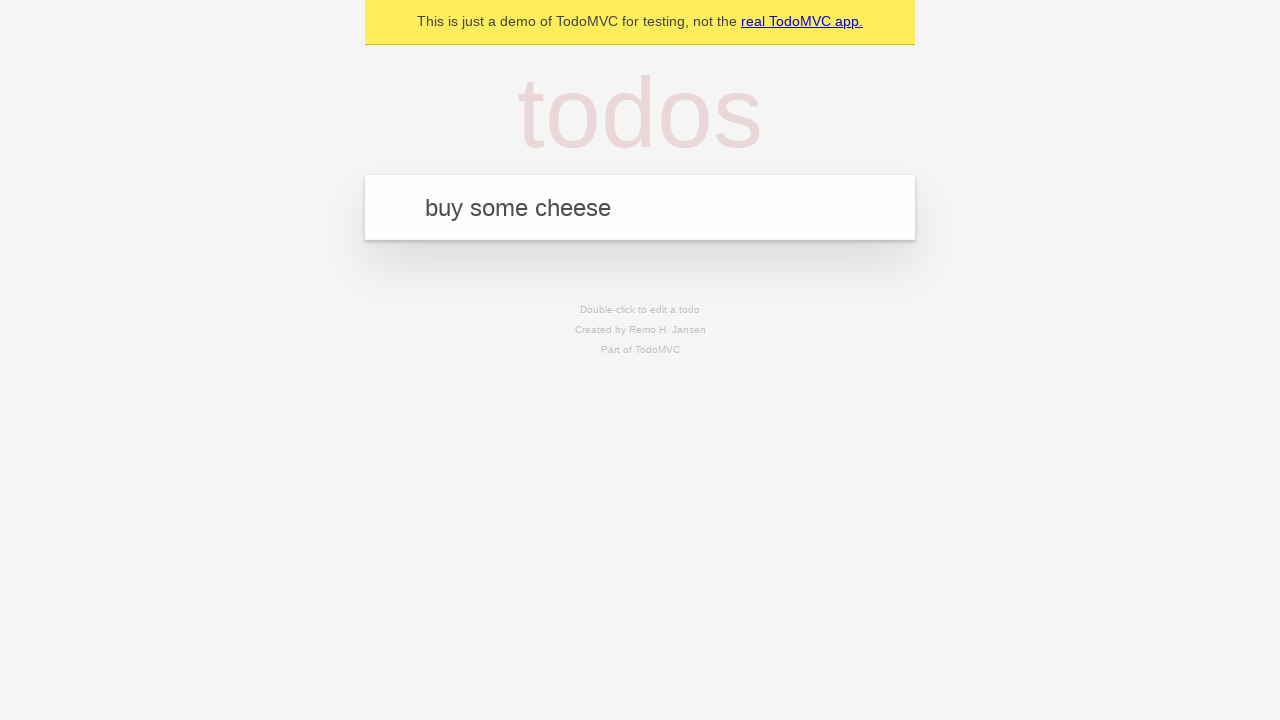

Pressed Enter to create first todo on internal:attr=[placeholder="What needs to be done?"i]
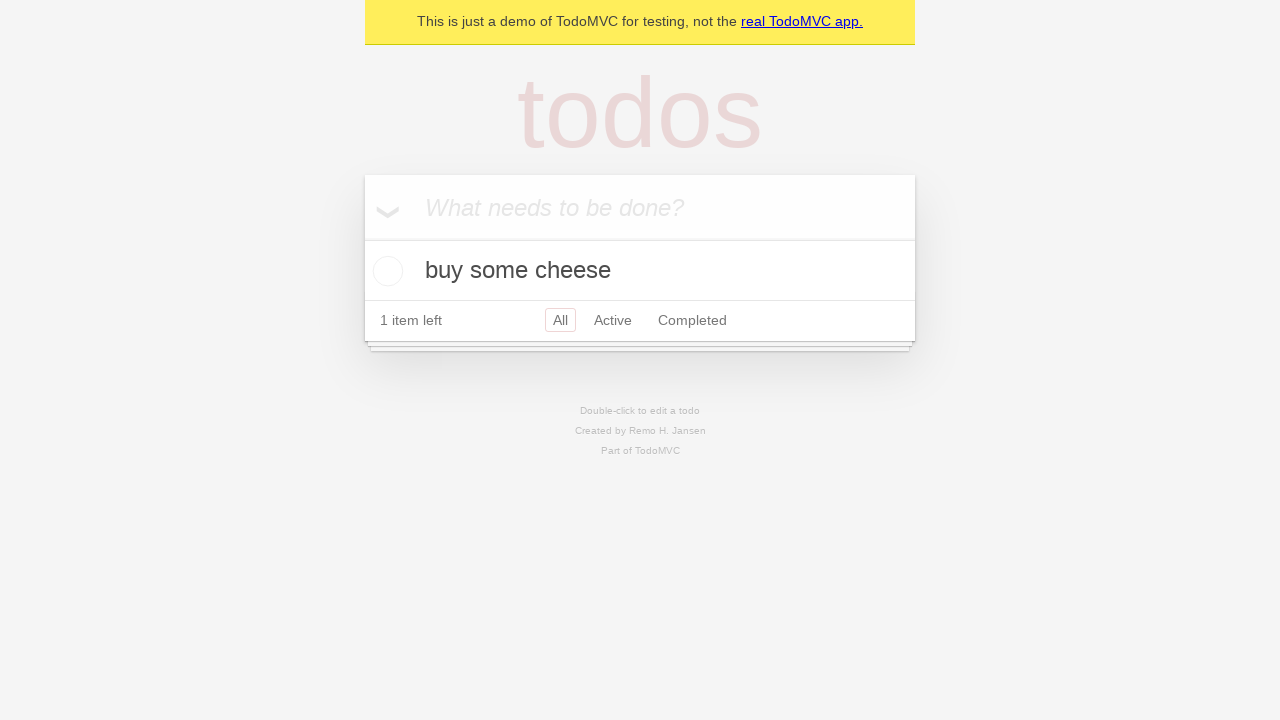

Filled todo input with 'feed the cat' on internal:attr=[placeholder="What needs to be done?"i]
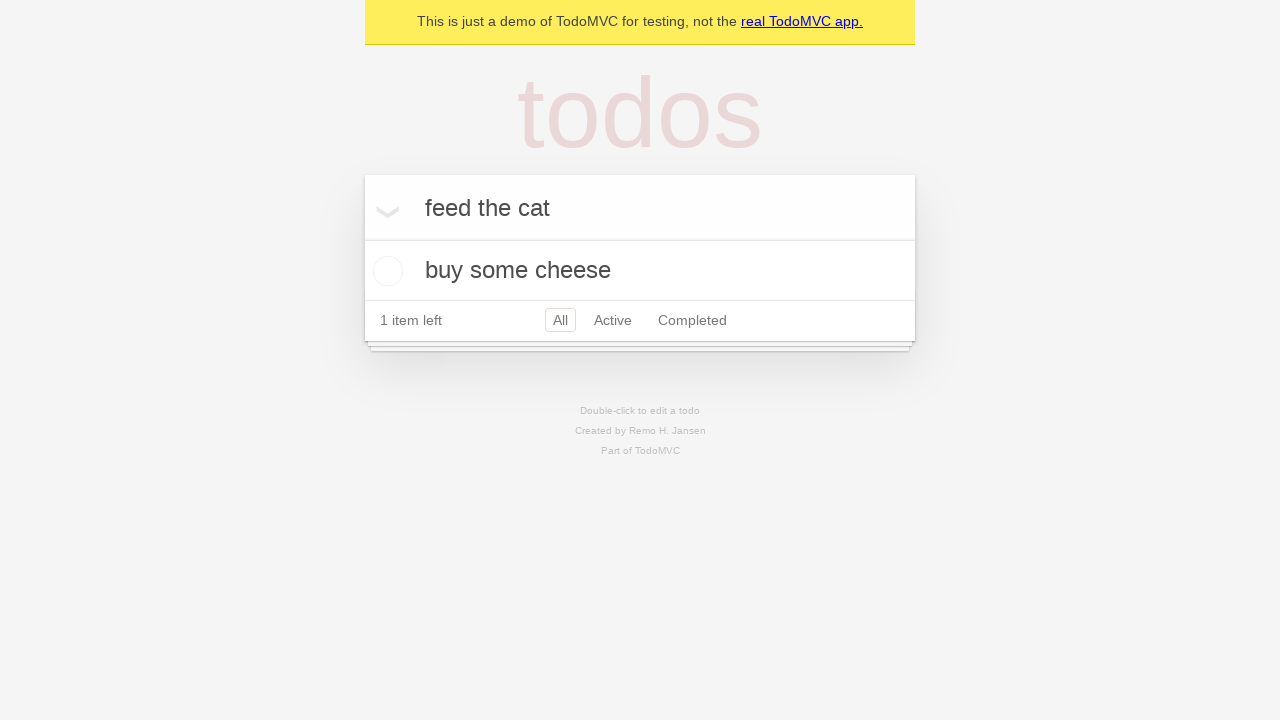

Pressed Enter to create second todo on internal:attr=[placeholder="What needs to be done?"i]
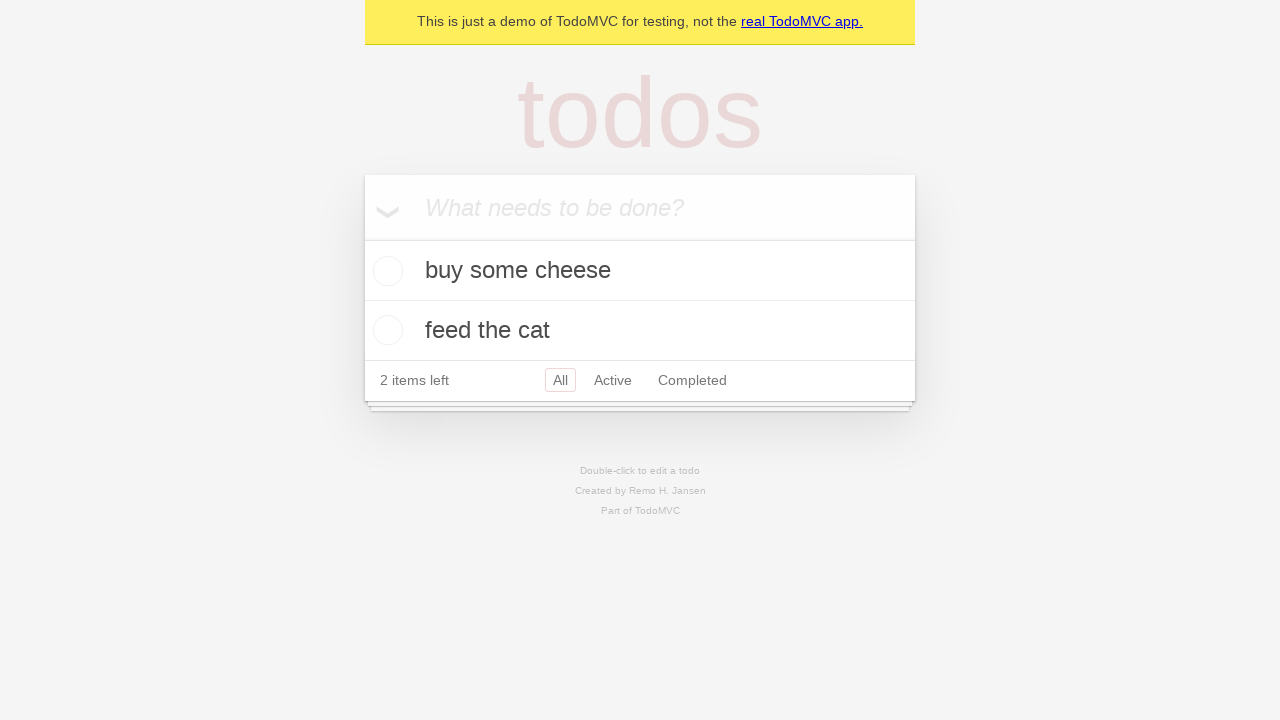

Filled todo input with 'book a doctors appointment' on internal:attr=[placeholder="What needs to be done?"i]
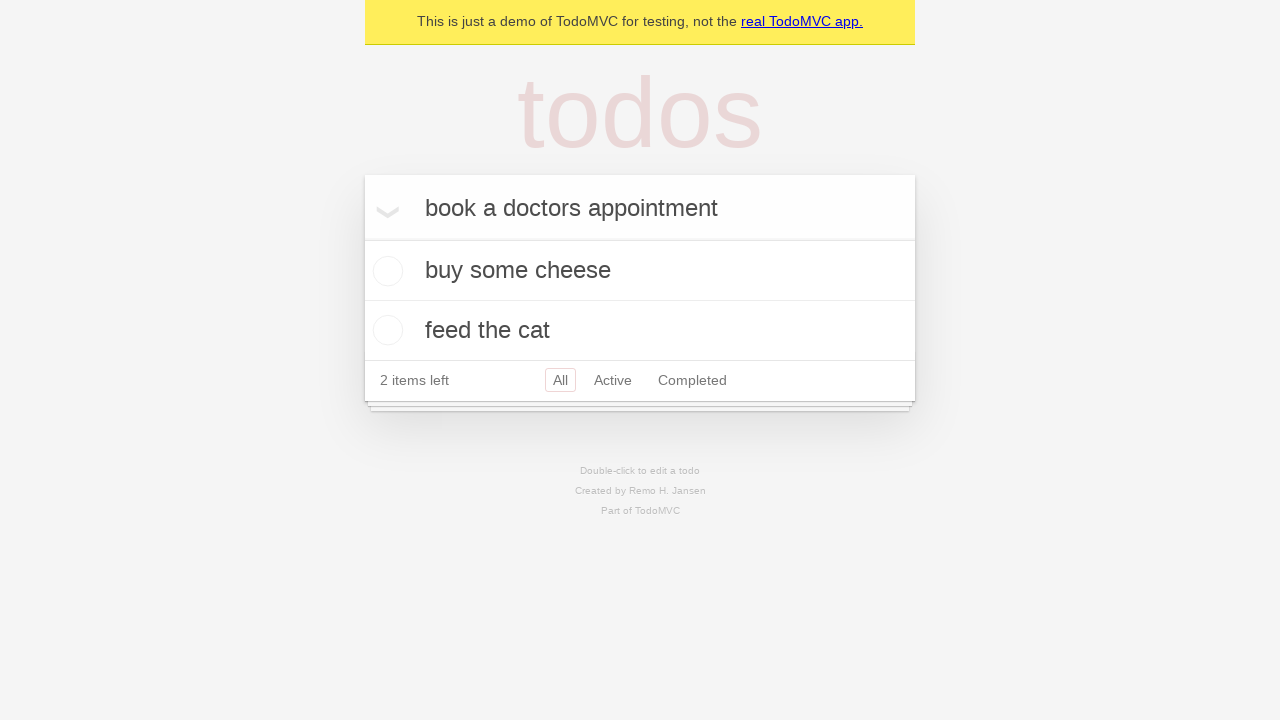

Pressed Enter to create third todo on internal:attr=[placeholder="What needs to be done?"i]
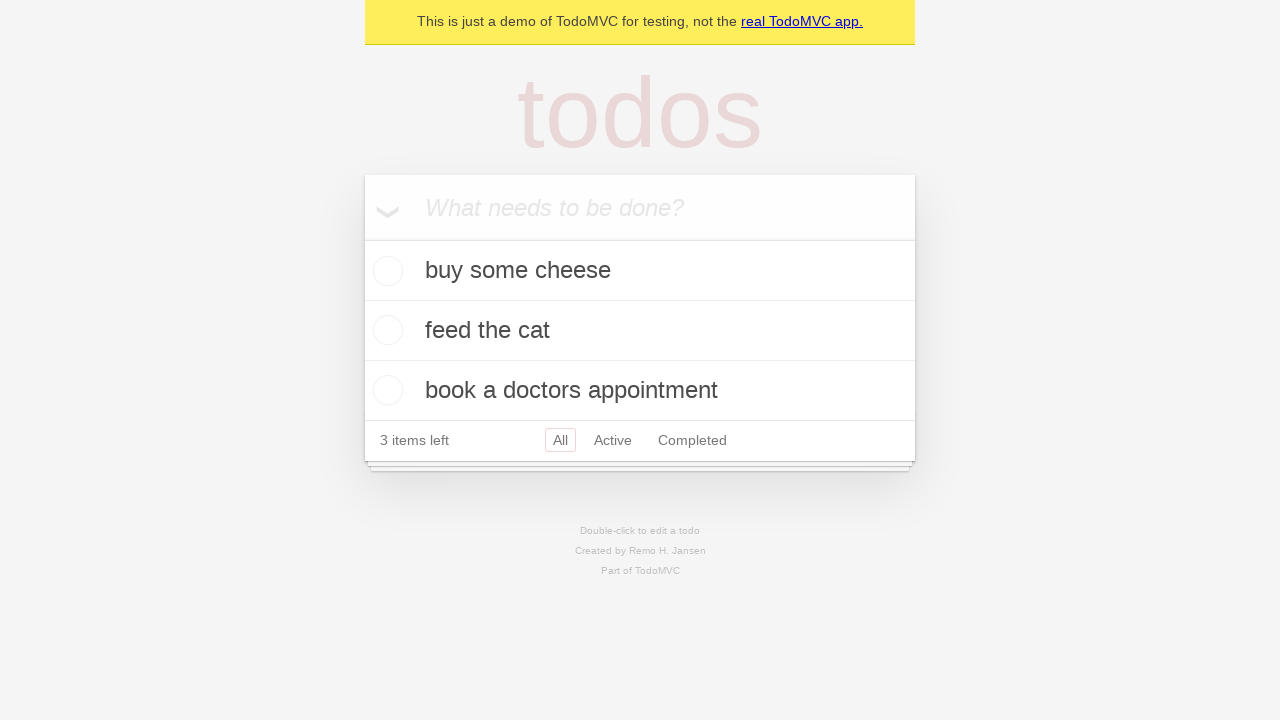

Waited for todos to be saved in localStorage
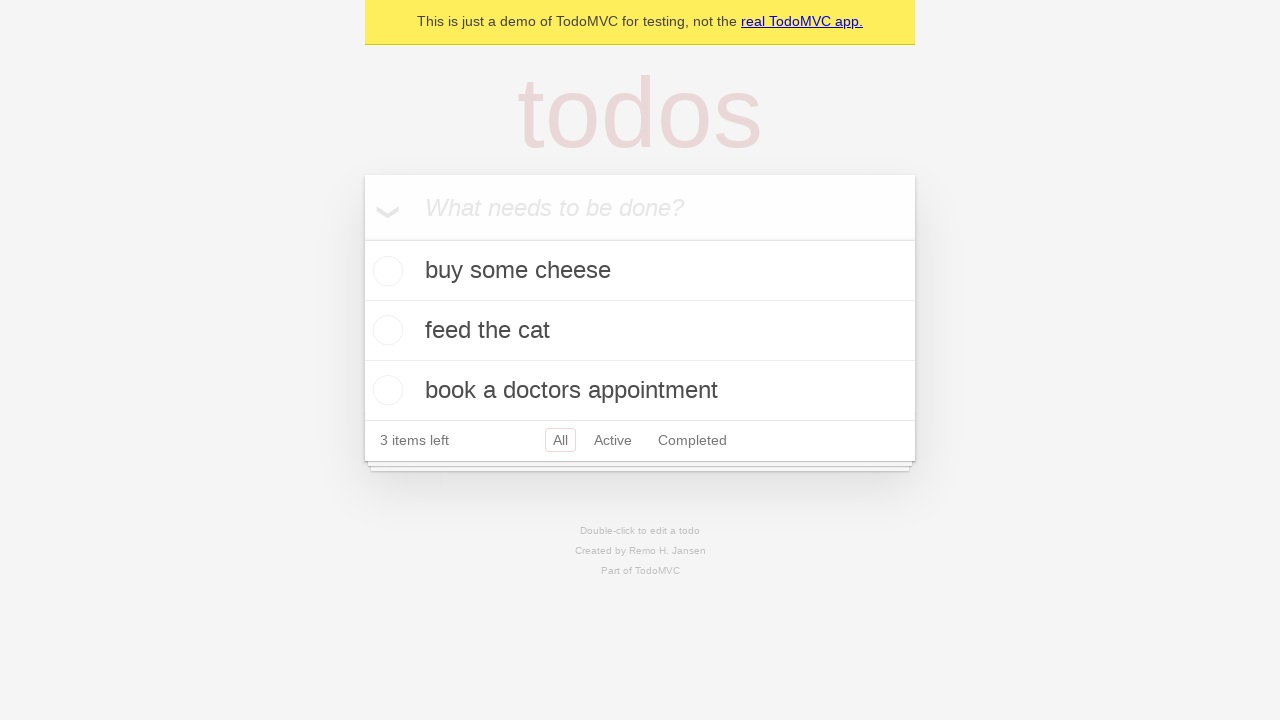

Checked the second todo item at (385, 330) on internal:testid=[data-testid="todo-item"s] >> nth=1 >> internal:role=checkbox
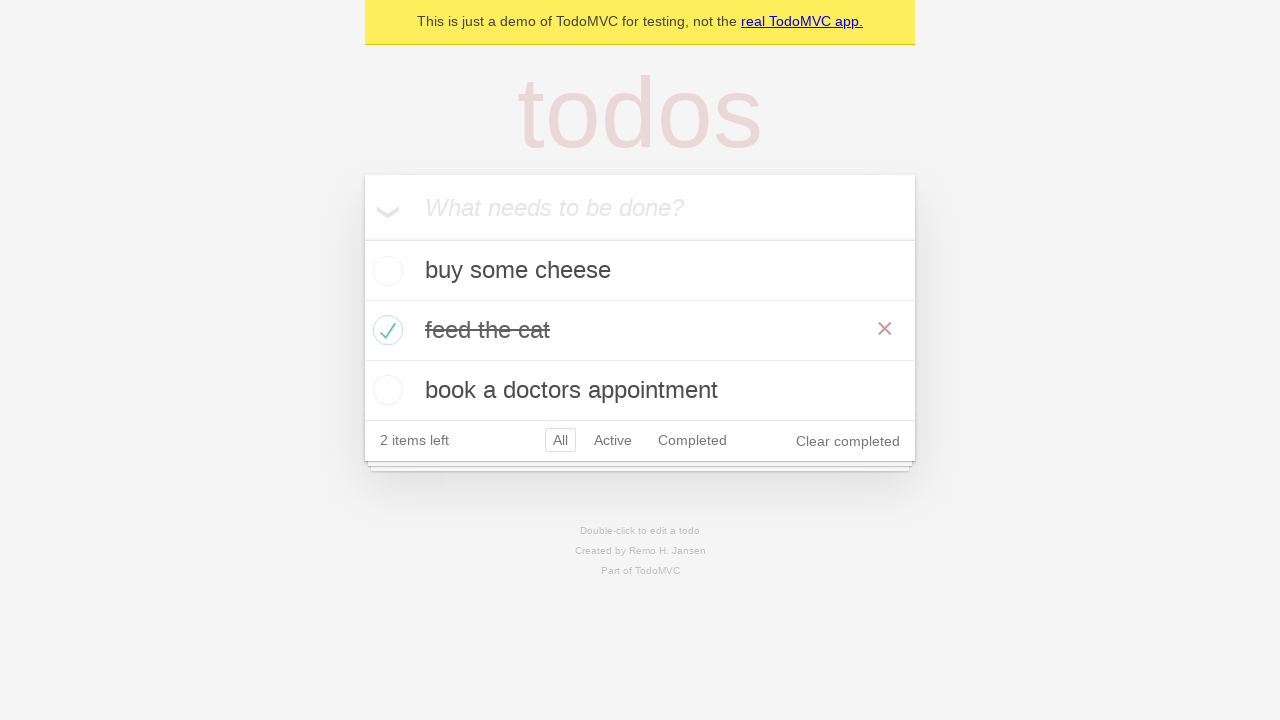

Waited for todo to be marked as completed in localStorage
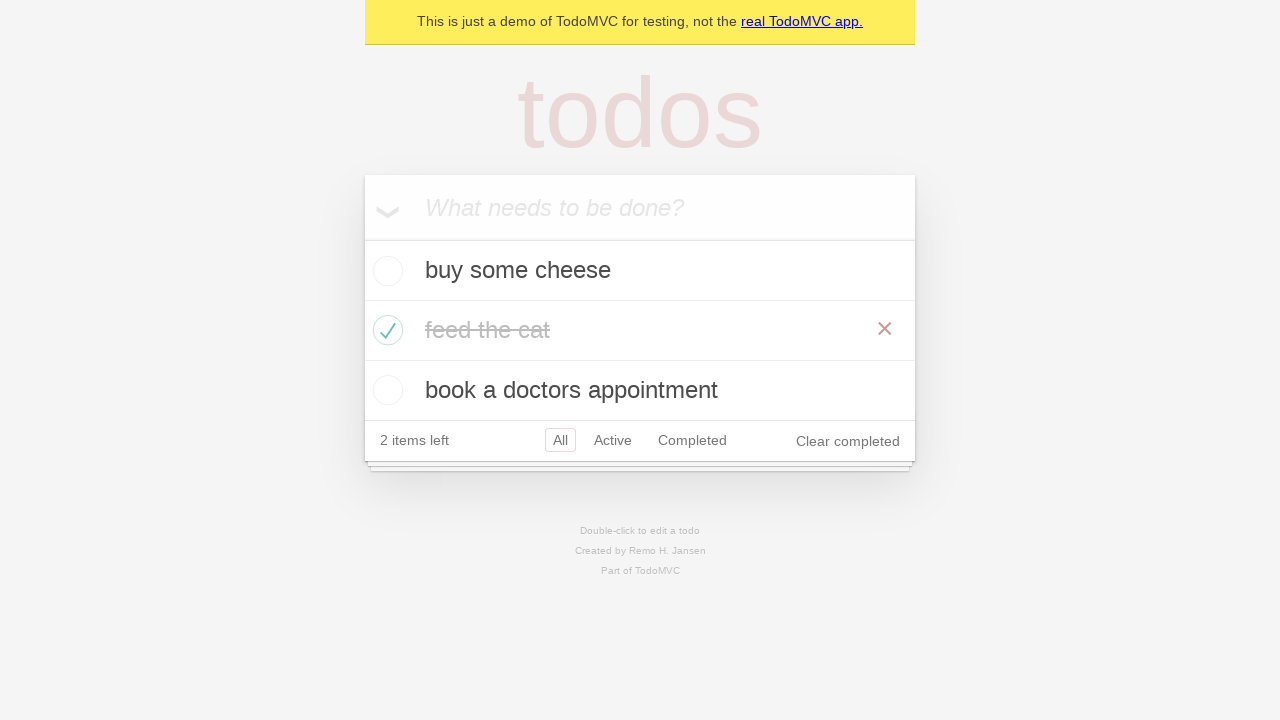

Clicked on 'All' filter link at (560, 440) on internal:role=link[name="All"i]
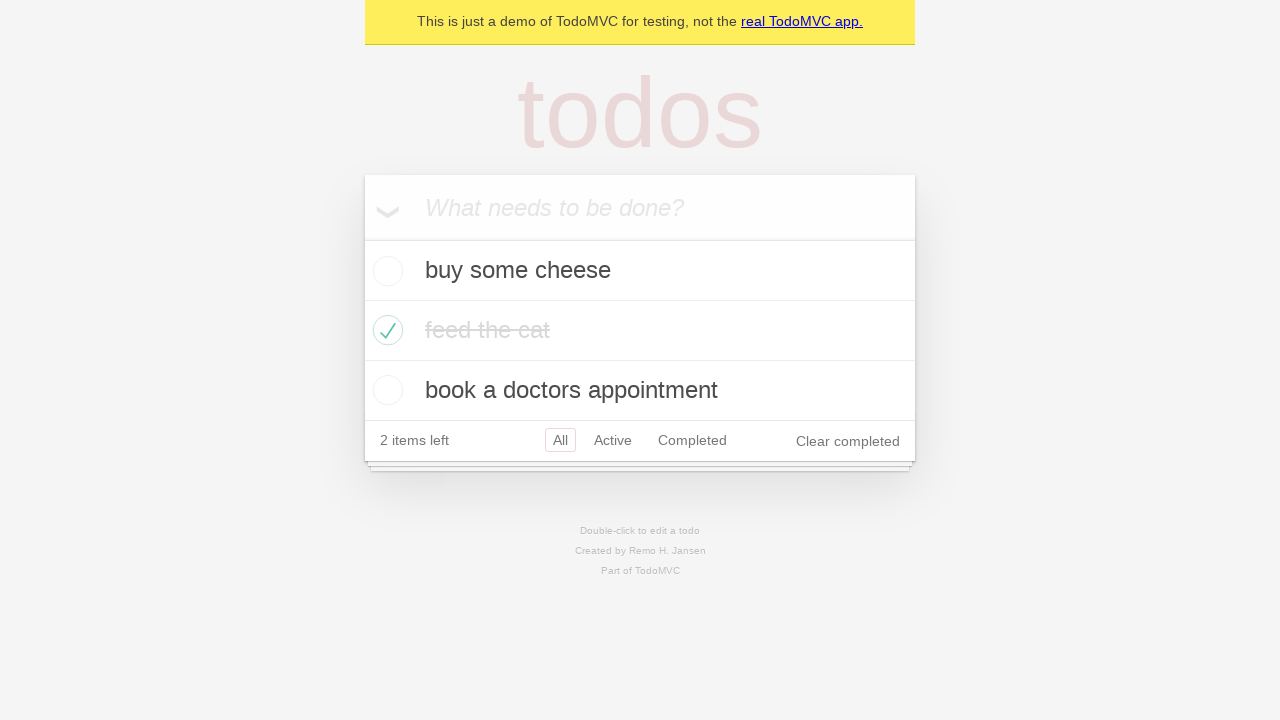

Clicked on 'Active' filter link at (613, 440) on internal:role=link[name="Active"i]
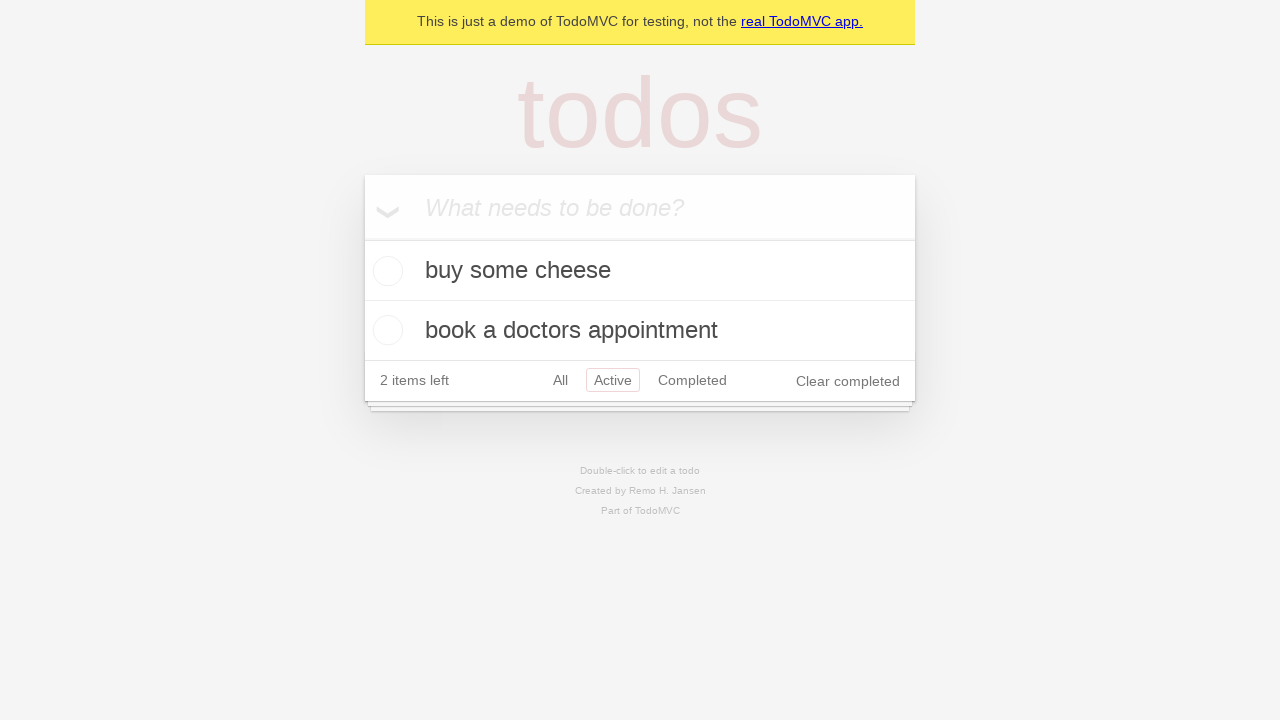

Clicked on 'Completed' filter link at (692, 380) on internal:role=link[name="Completed"i]
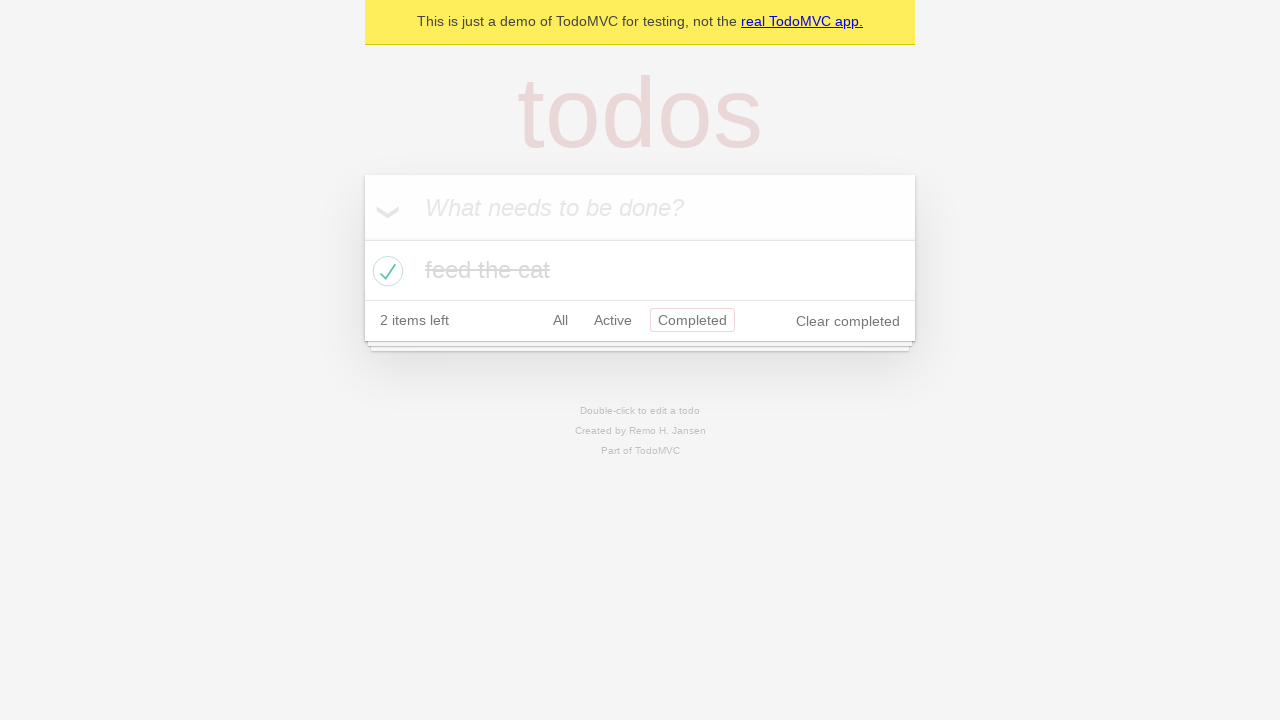

Clicked browser back button (returned to 'Active' filter)
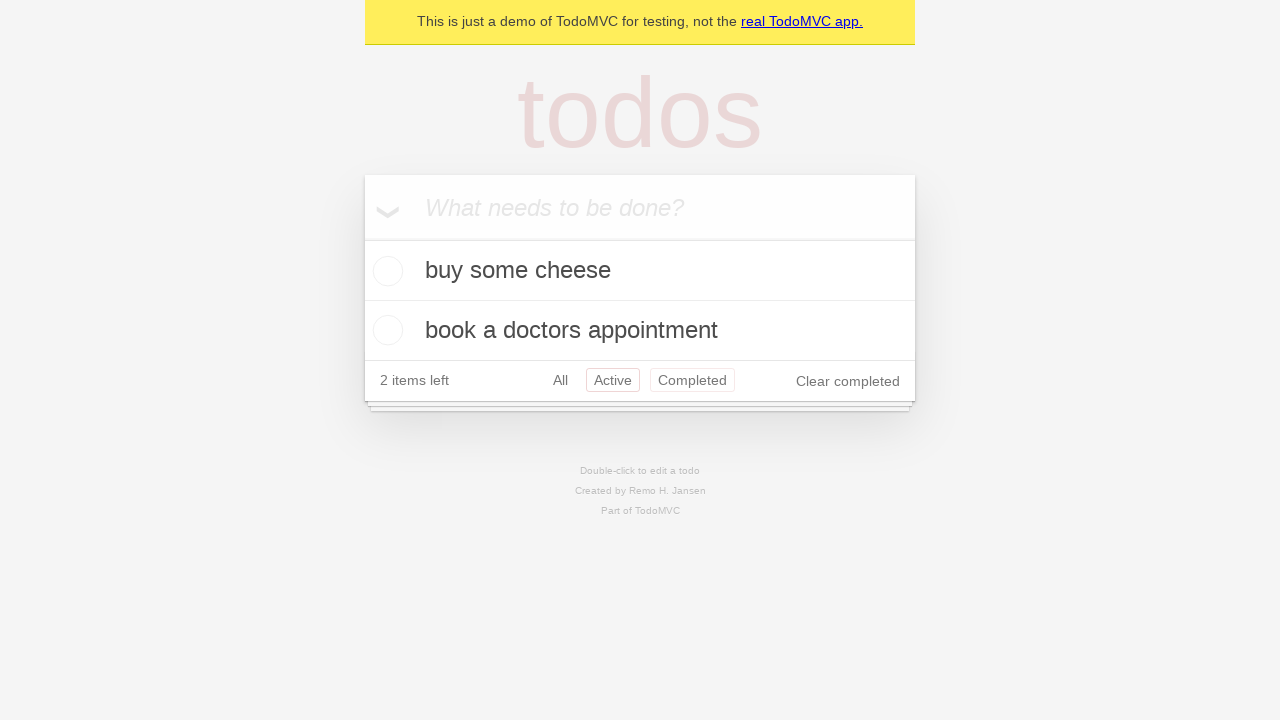

Clicked browser back button again (returned to 'All' filter)
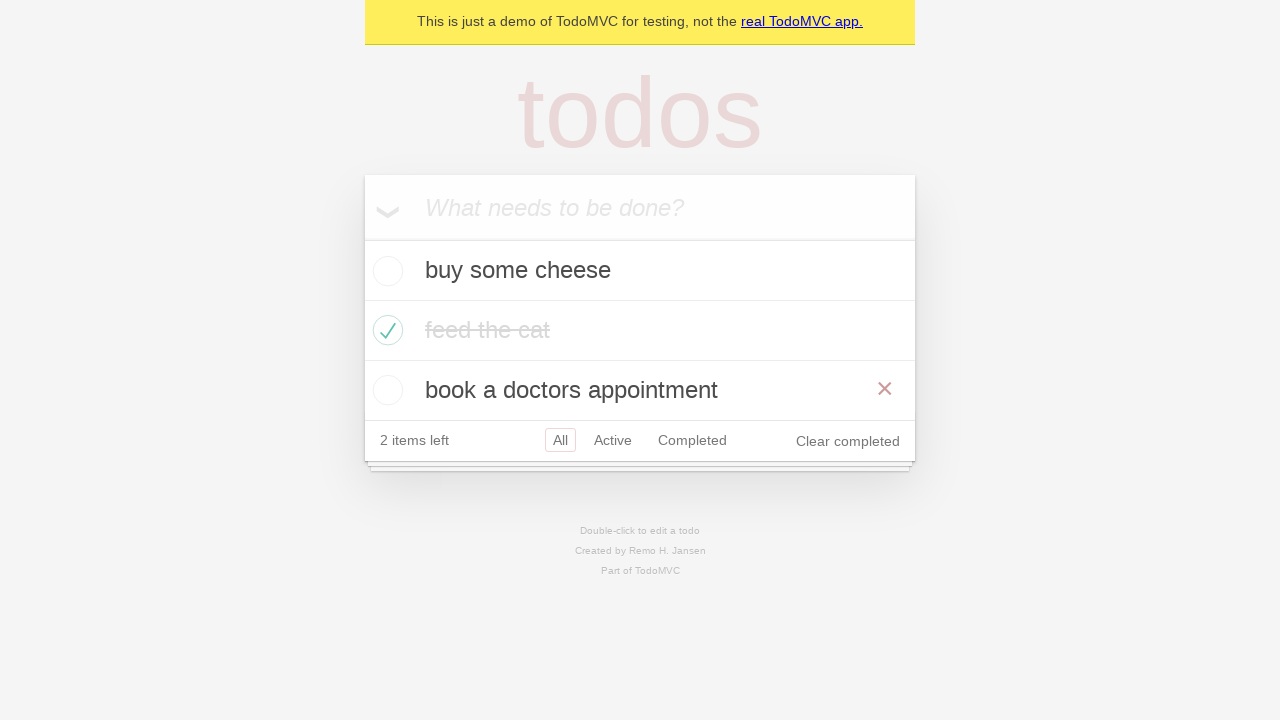

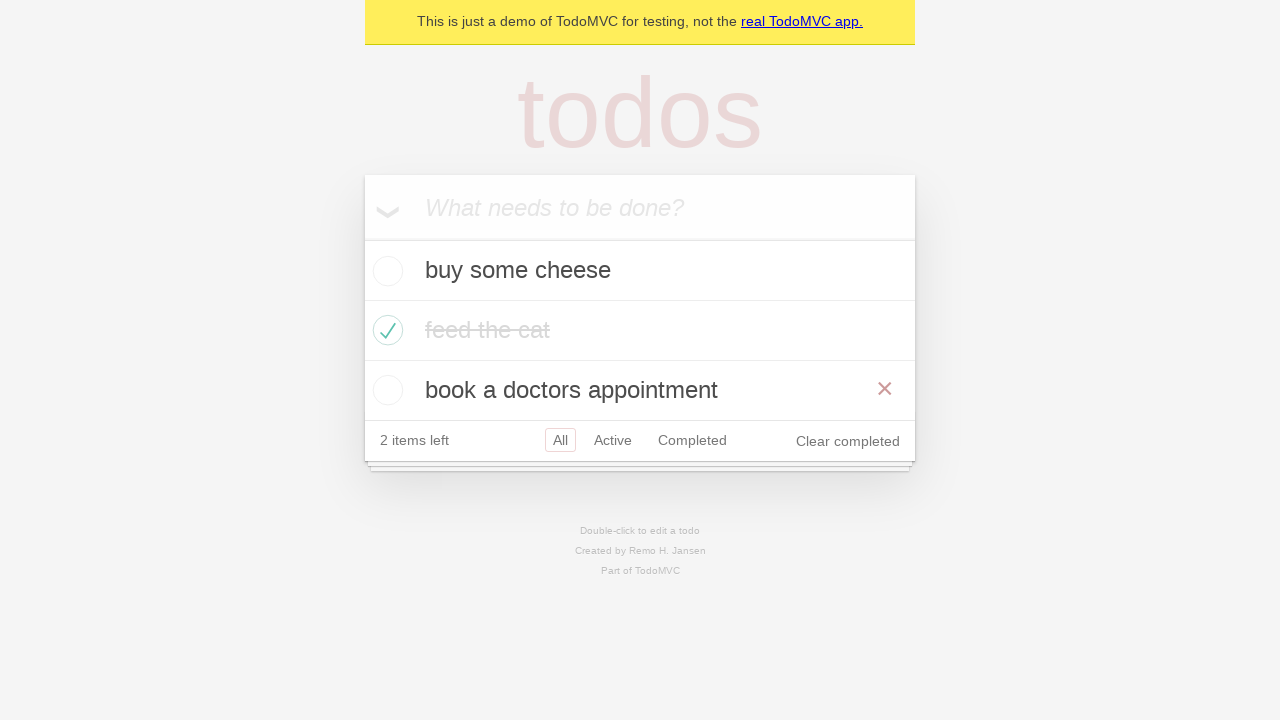